Tests a registration form by filling in first name, last name, and email fields, then submitting the form and verifying the success message

Starting URL: https://suninjuly.github.io/registration1.html

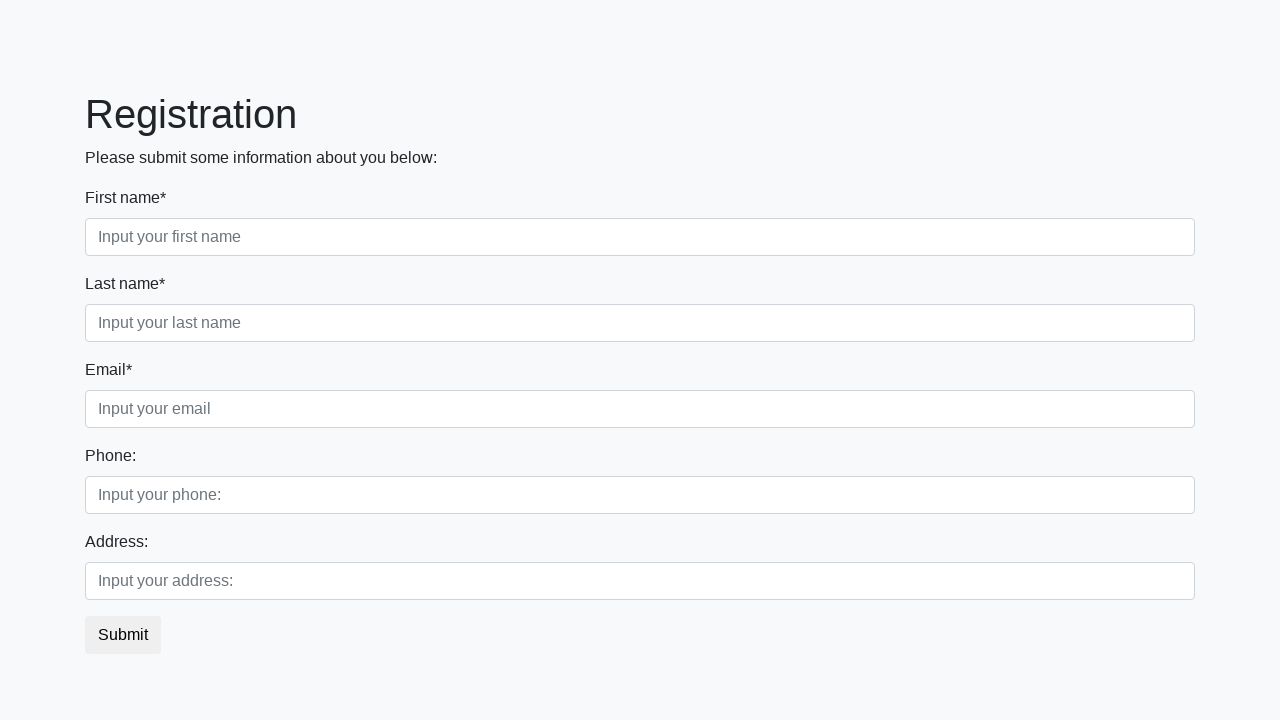

Filled first name field with 'Marina' on .first
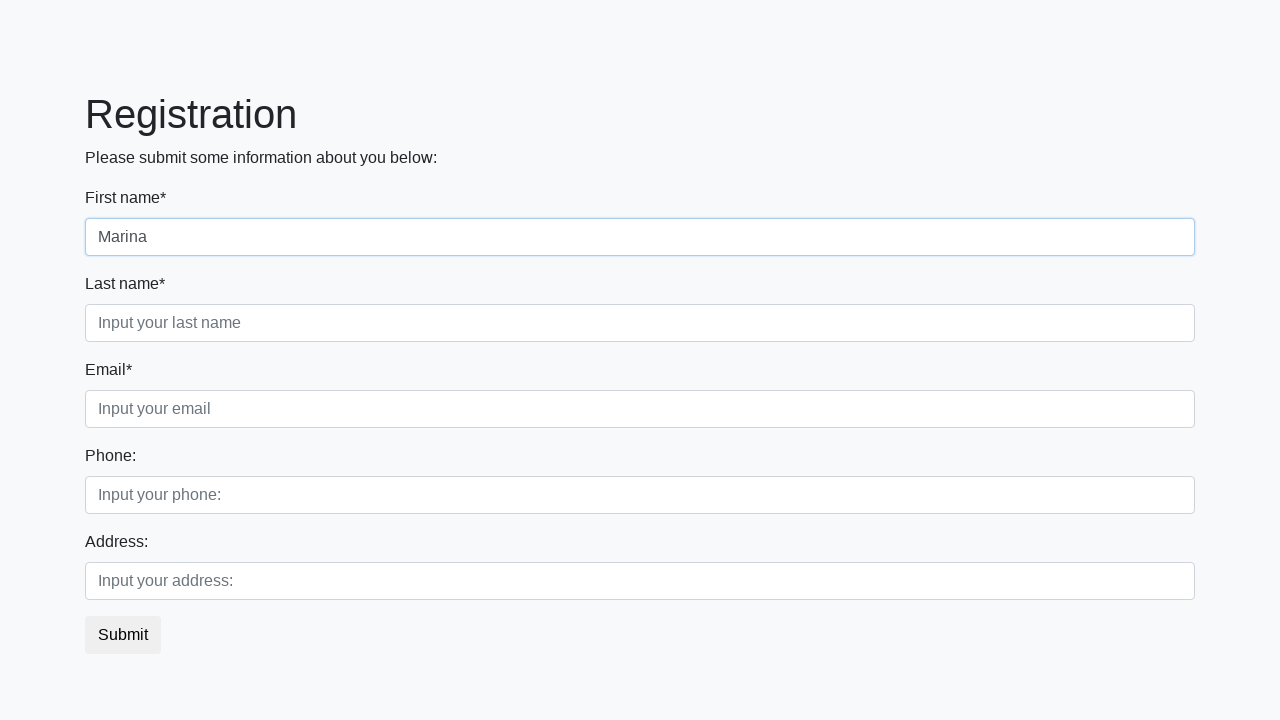

Filled last name field with 'Petrov' on .second
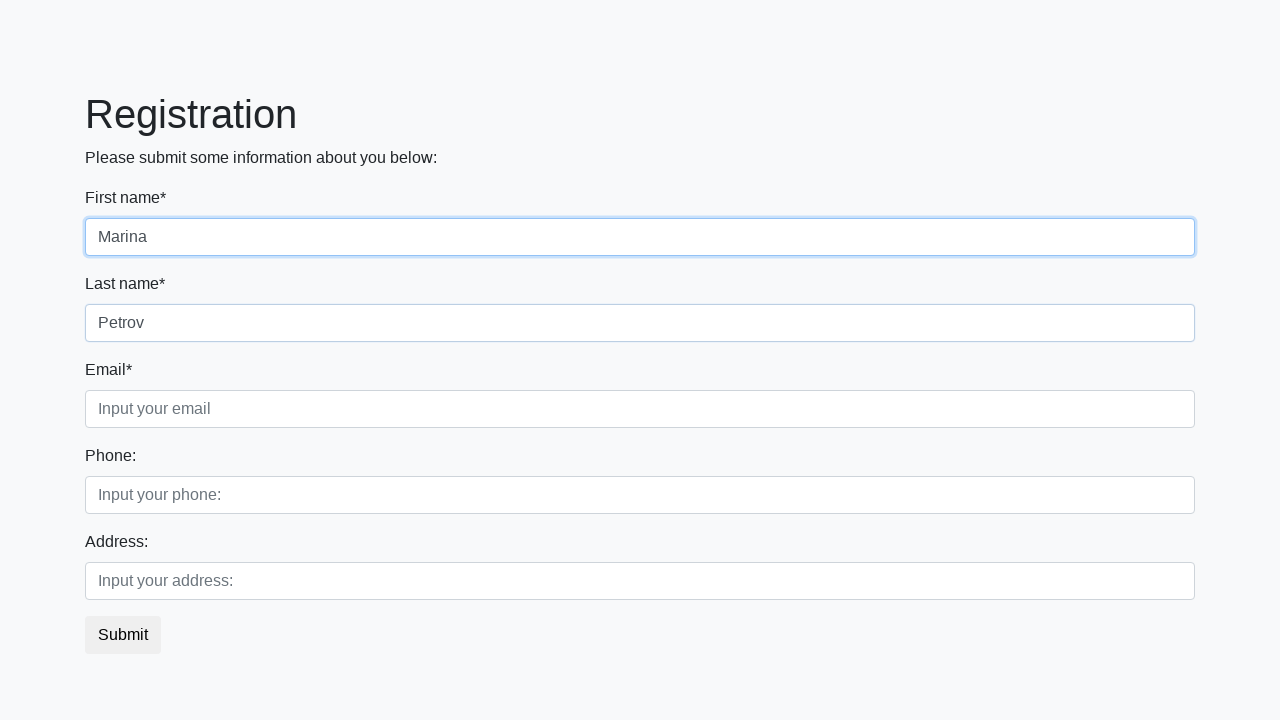

Filled email field with 'marina.petrov@example.org' on .third
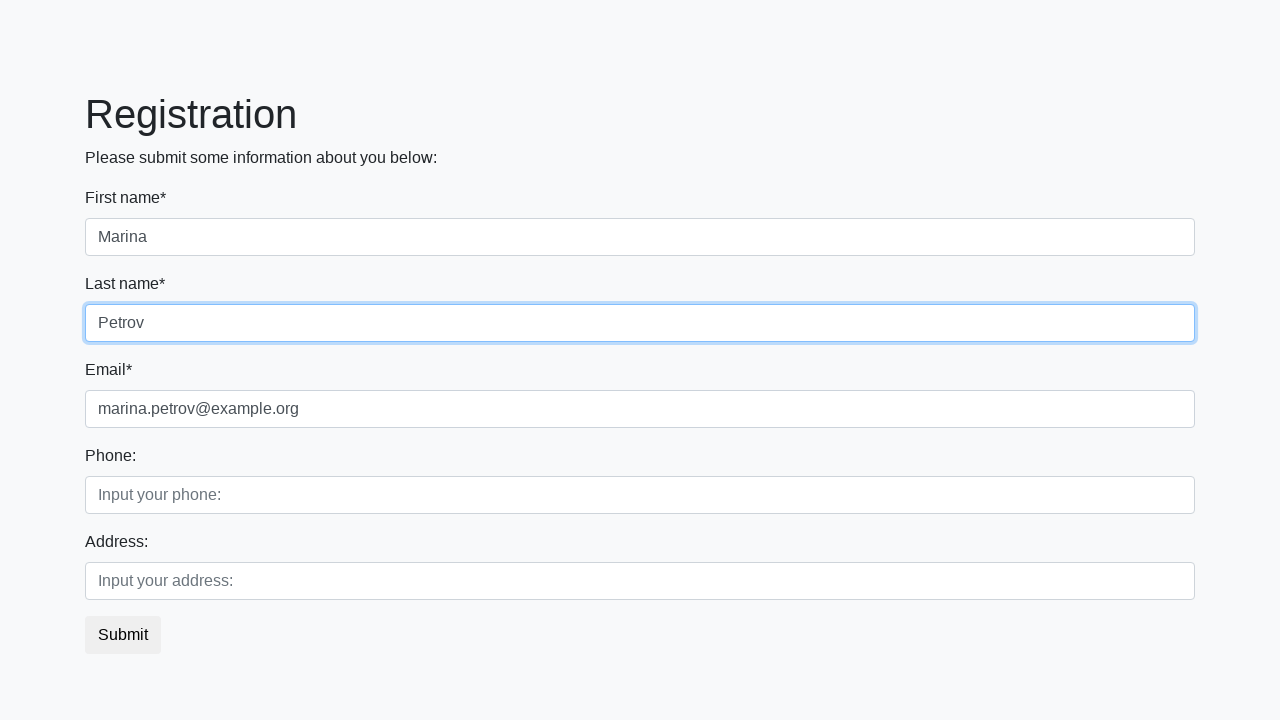

Clicked the submit button at (123, 635) on button.btn
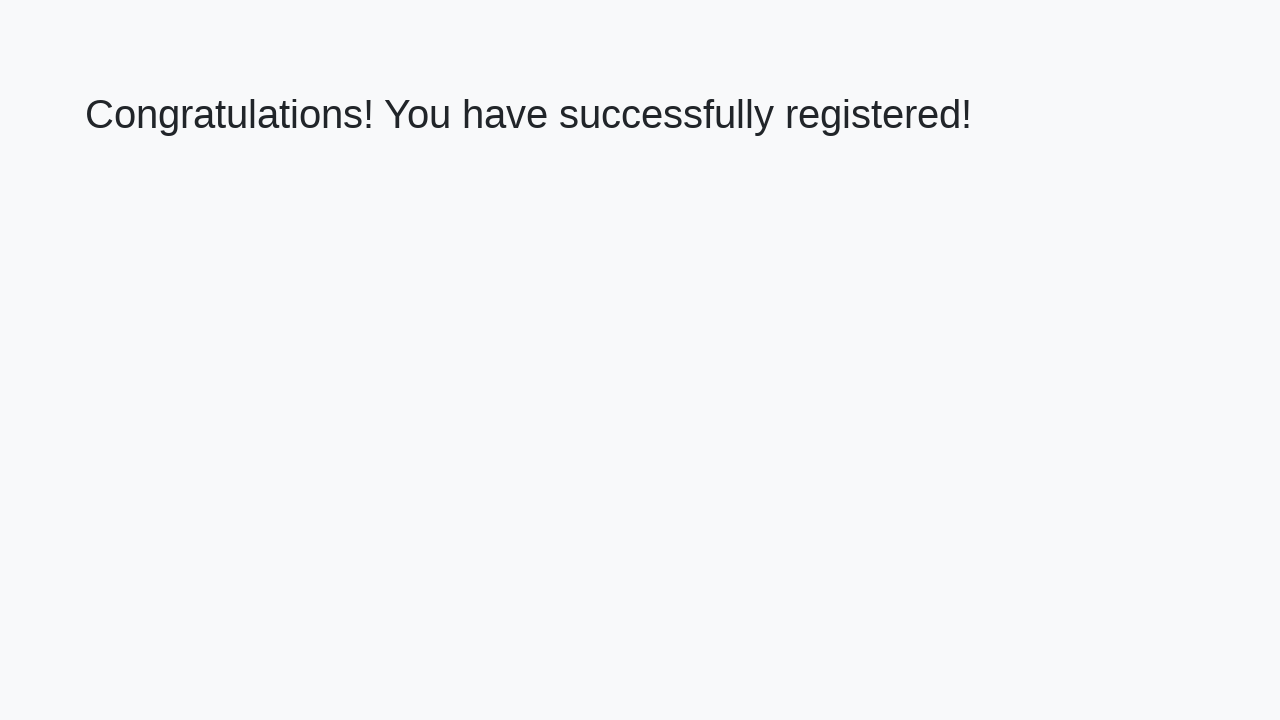

Success message appeared on the page
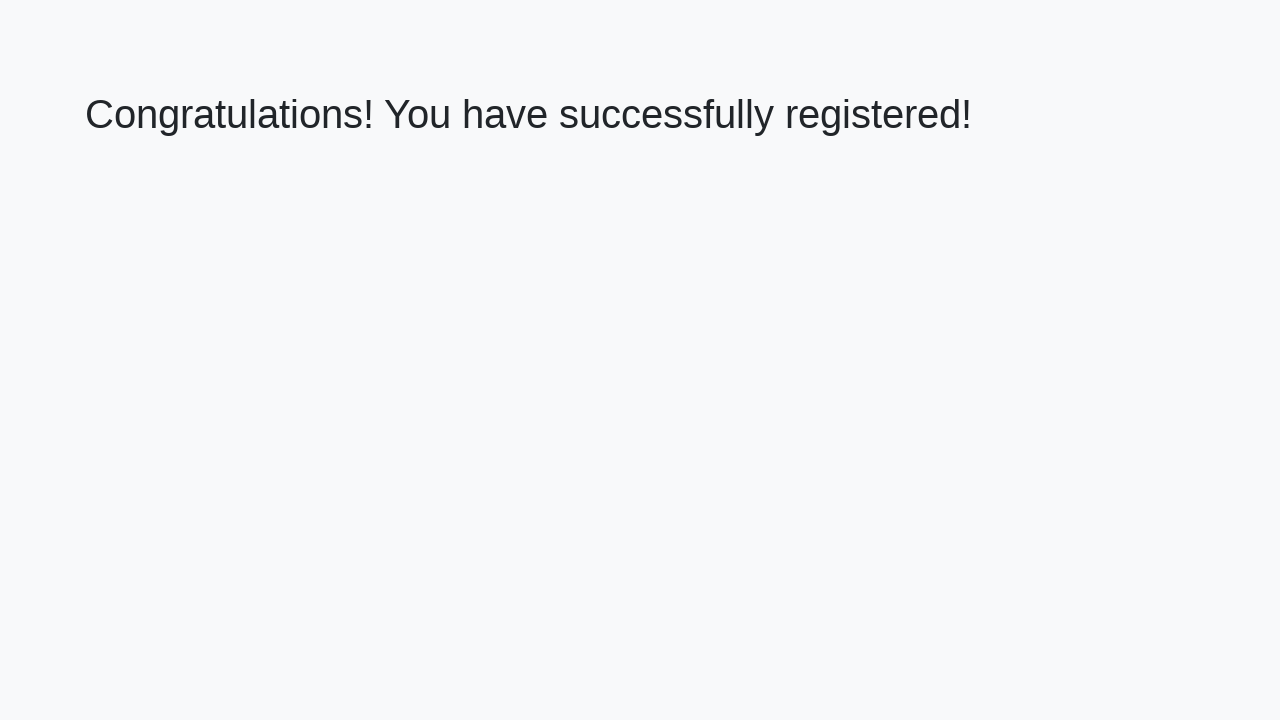

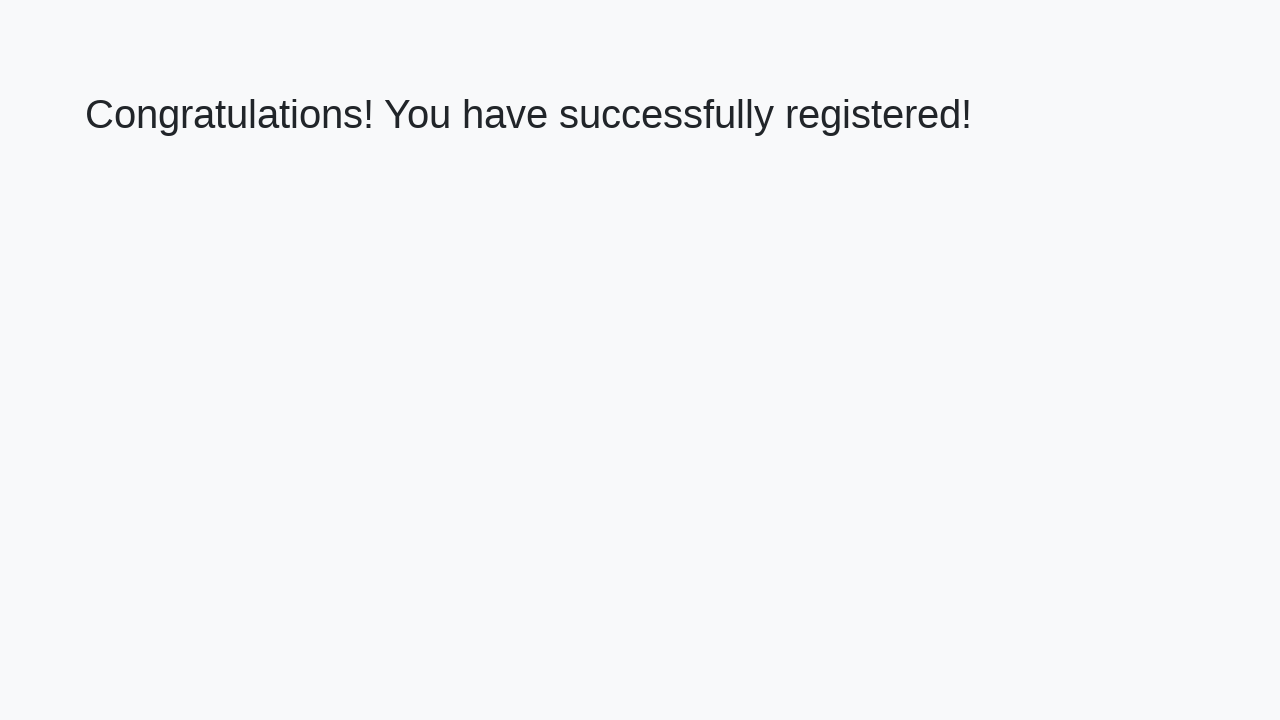